Tests that new todo items are appended to the bottom of the list by creating 3 items and verifying the count.

Starting URL: https://demo.playwright.dev/todomvc

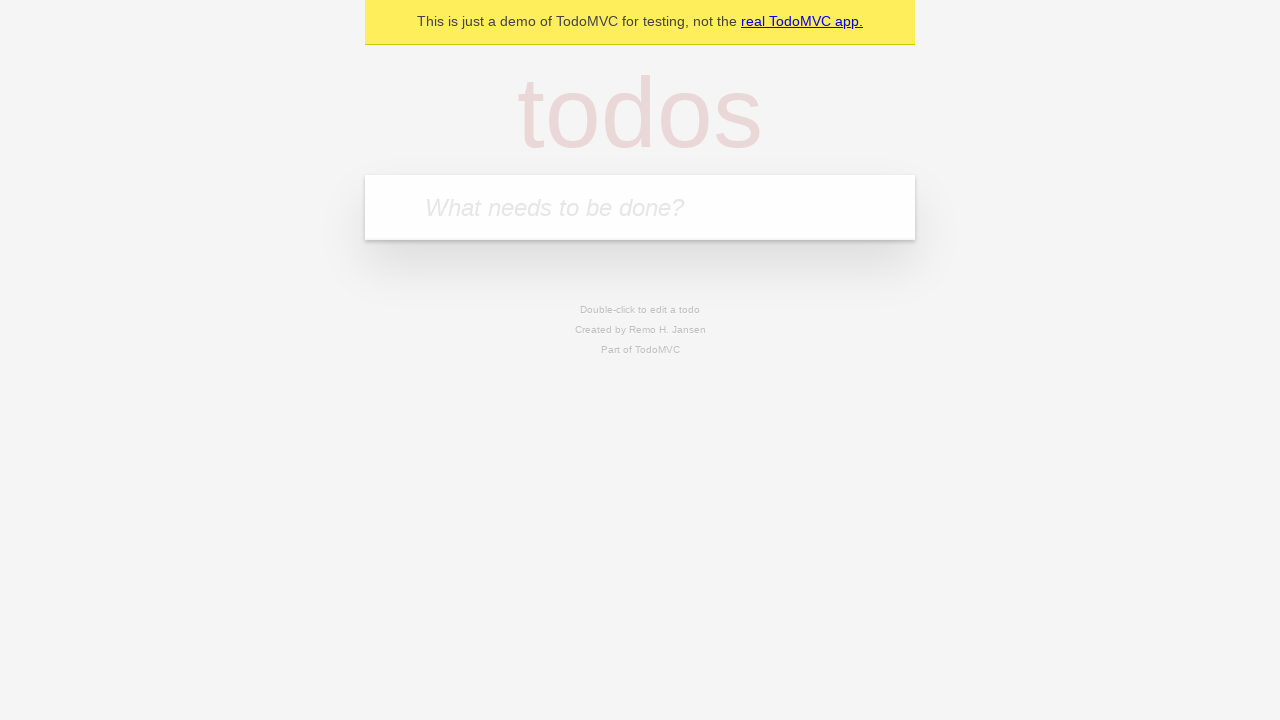

Filled todo input with 'buy some cheese' on internal:attr=[placeholder="What needs to be done?"i]
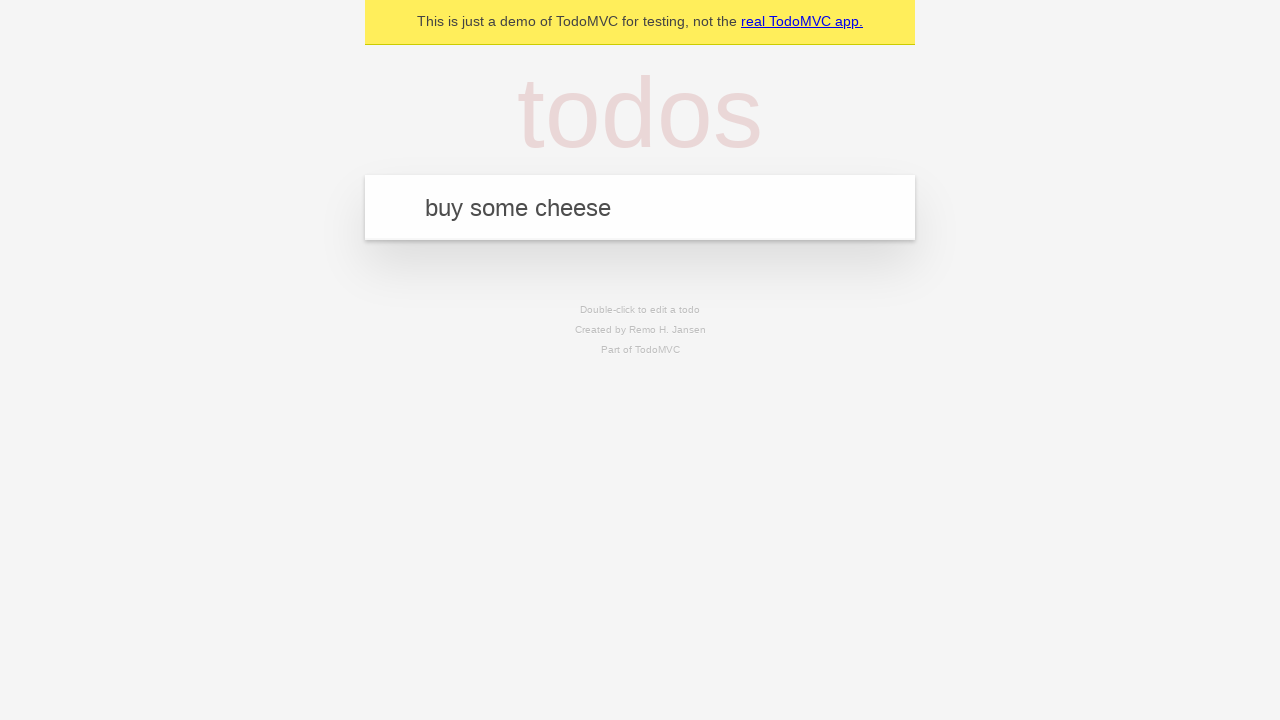

Pressed Enter to add first todo item on internal:attr=[placeholder="What needs to be done?"i]
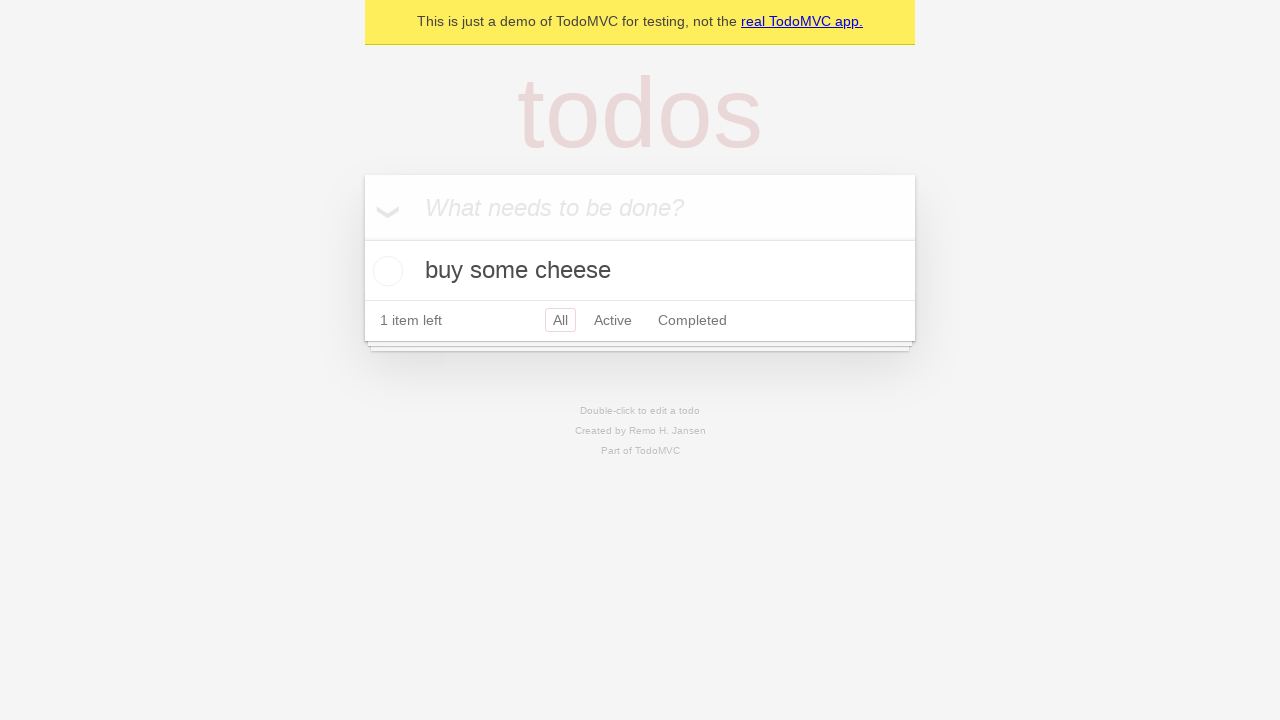

Filled todo input with 'feed the cat' on internal:attr=[placeholder="What needs to be done?"i]
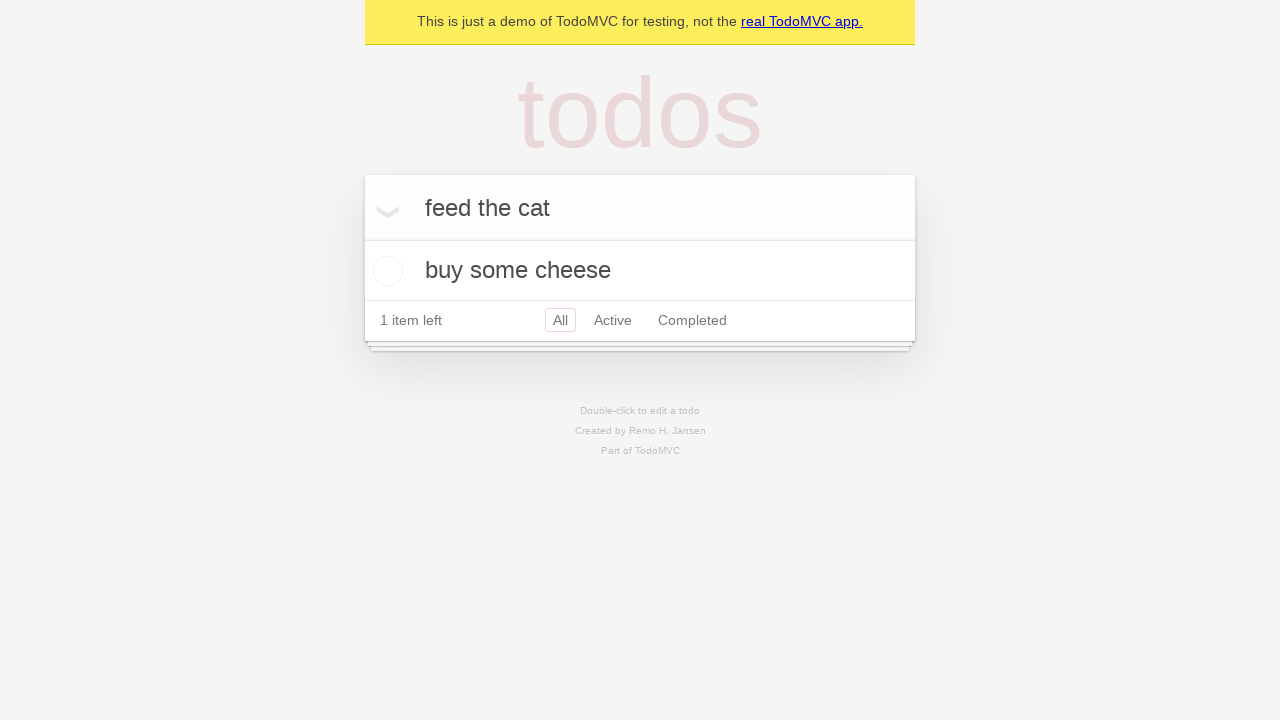

Pressed Enter to add second todo item on internal:attr=[placeholder="What needs to be done?"i]
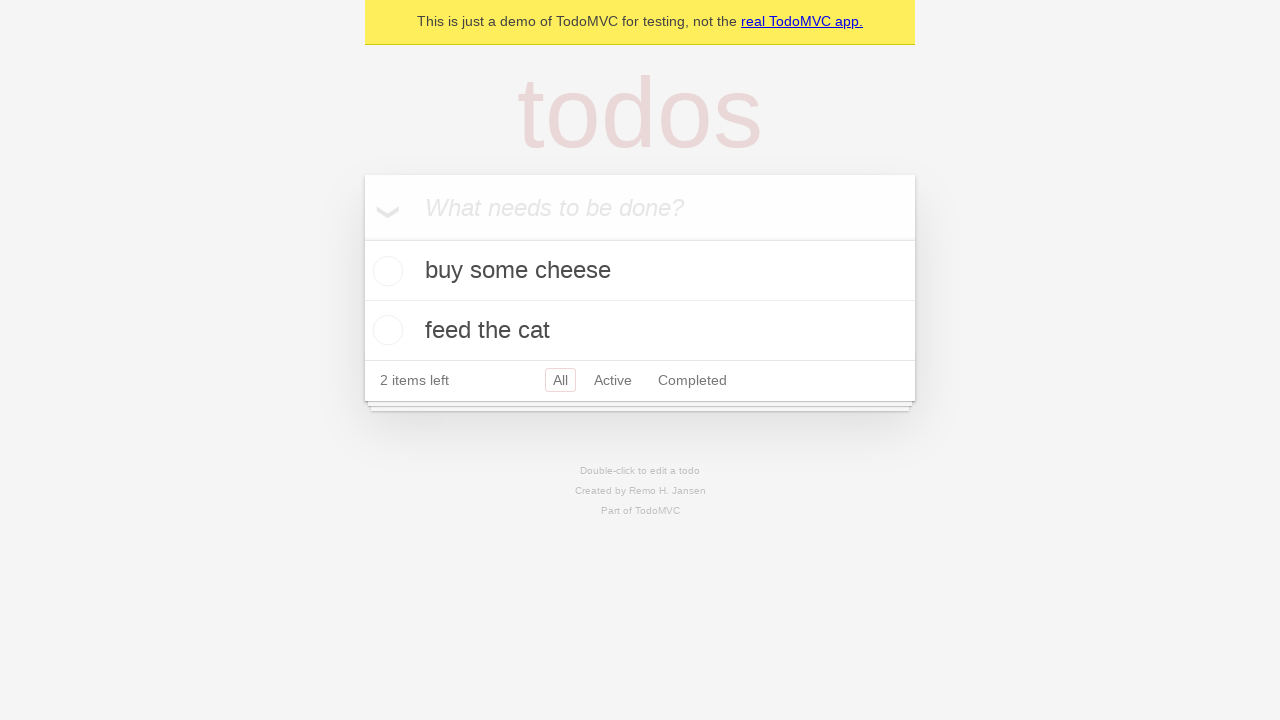

Filled todo input with 'book a doctors appointment' on internal:attr=[placeholder="What needs to be done?"i]
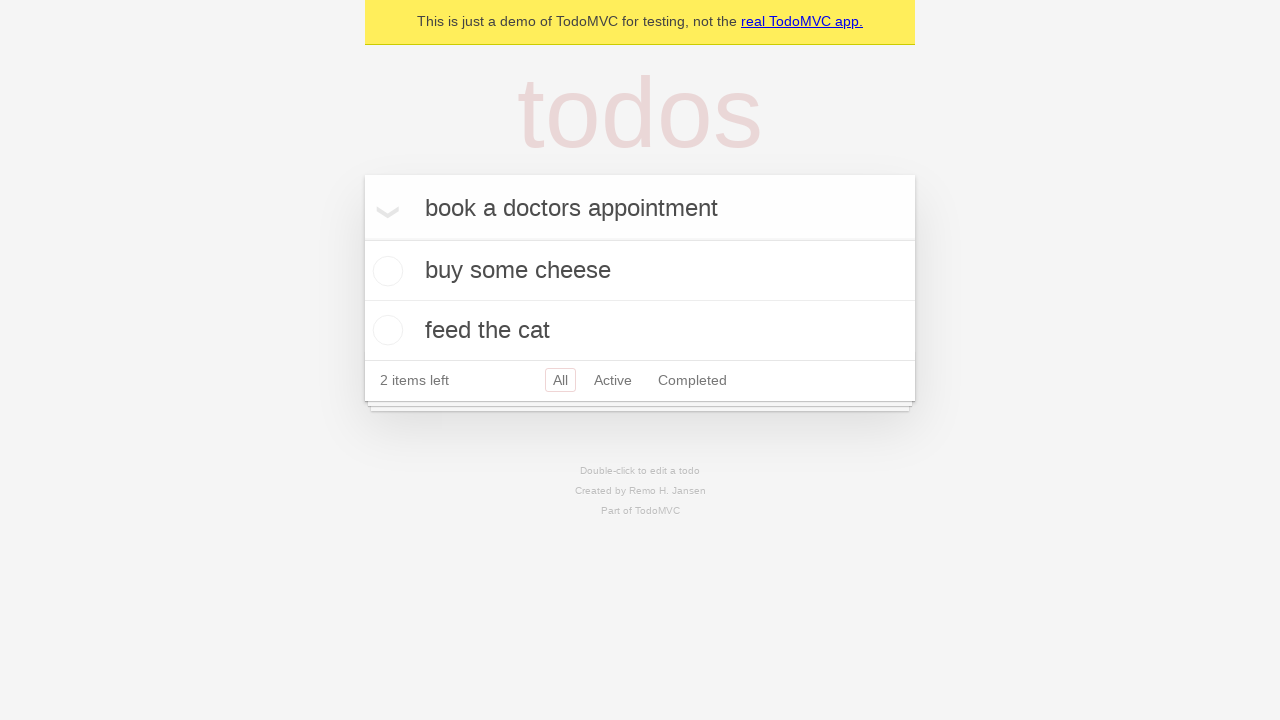

Pressed Enter to add third todo item on internal:attr=[placeholder="What needs to be done?"i]
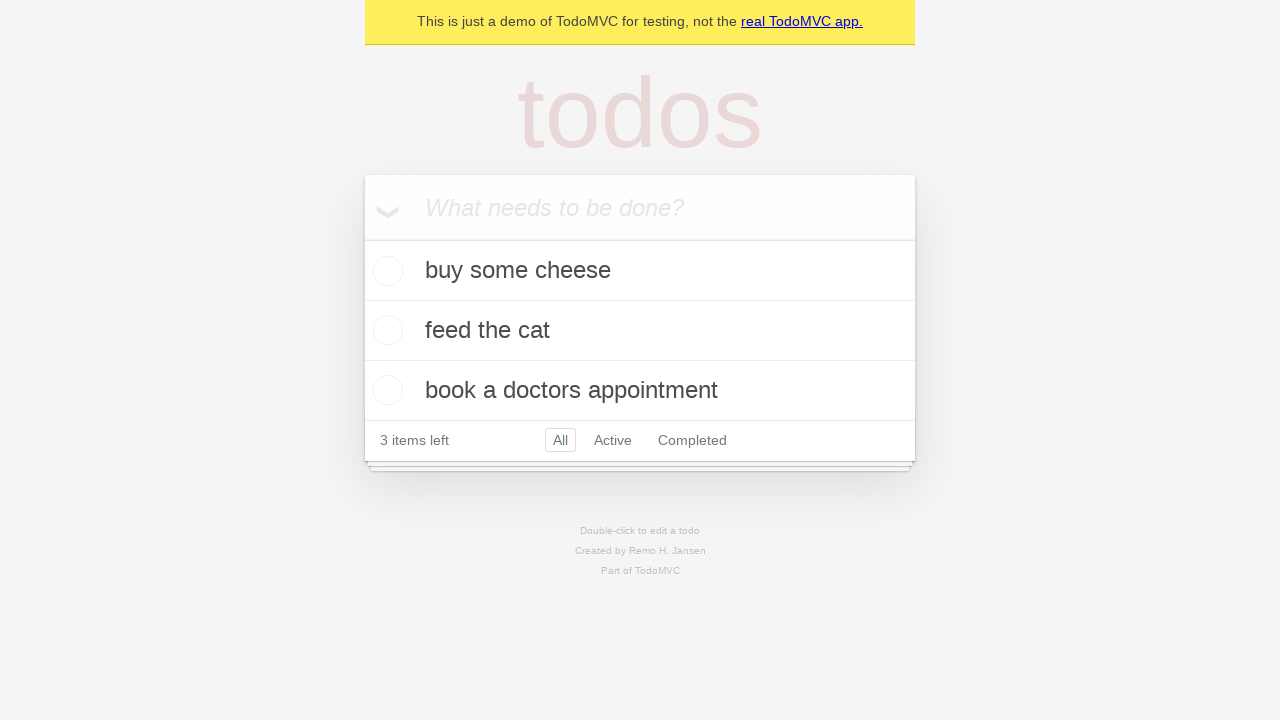

Verified that 3 todo items are displayed
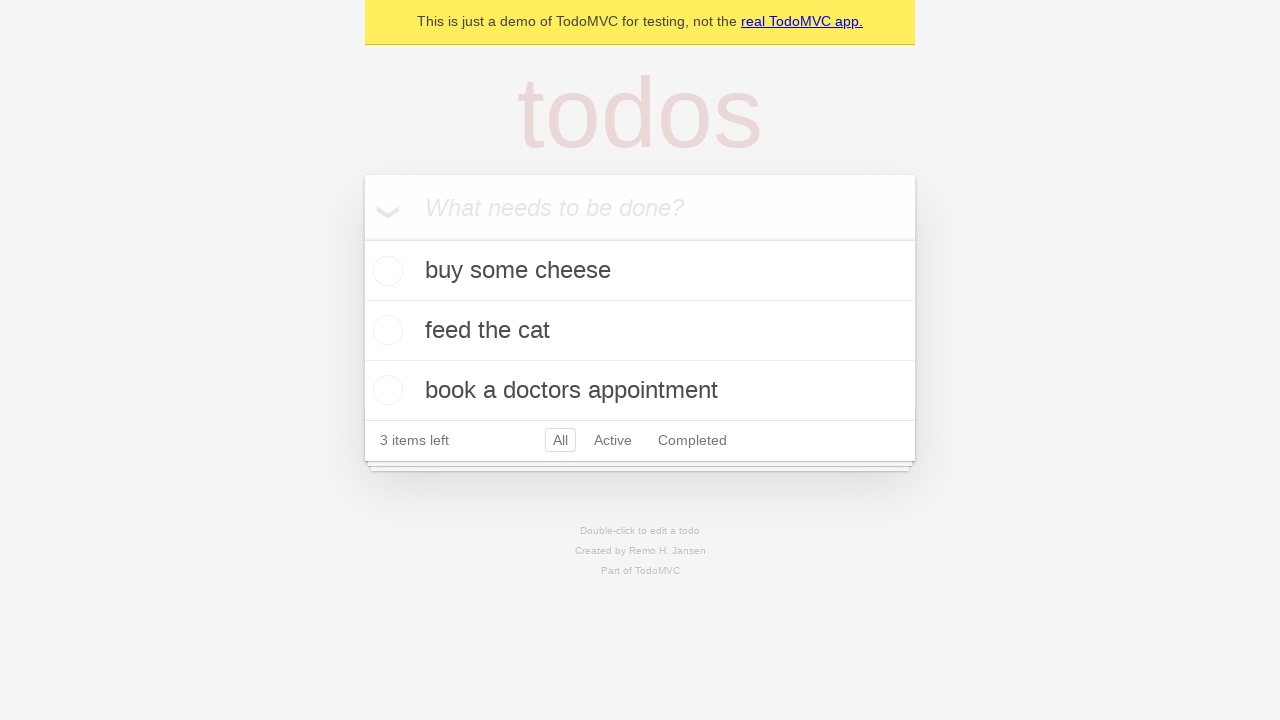

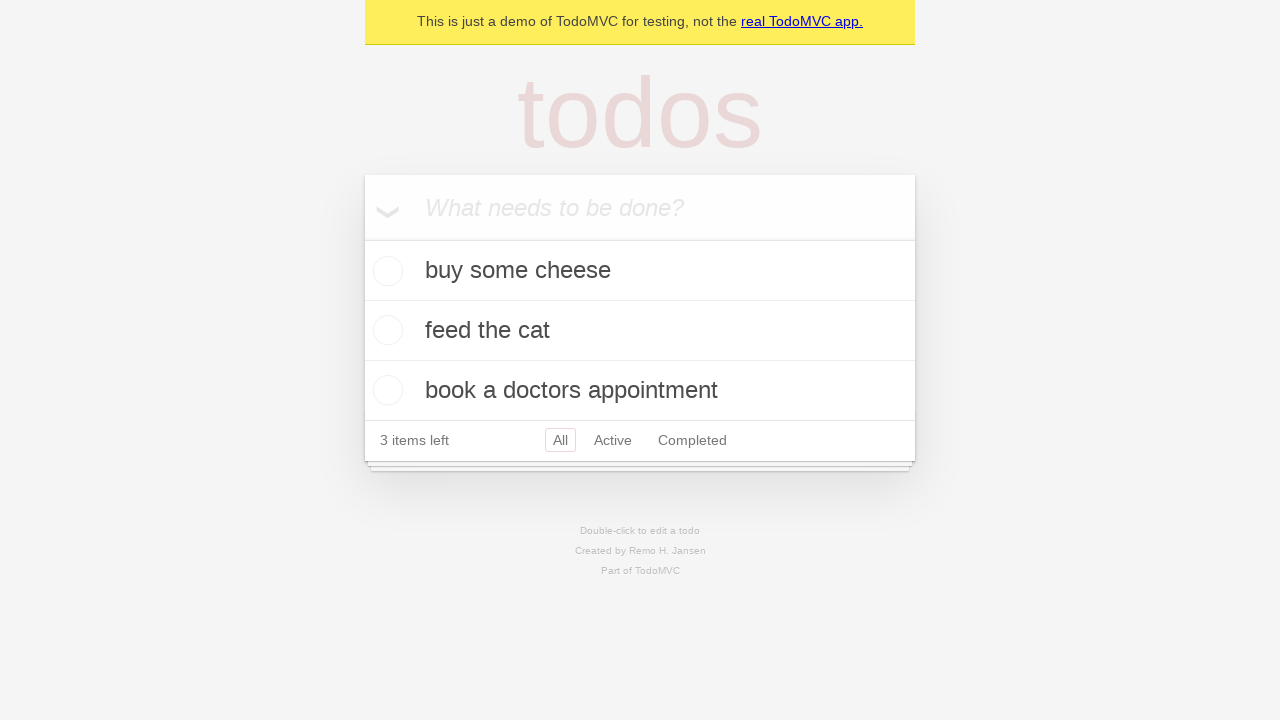